Tests the complete lifecycle of a note: adding a new note, editing its title and content, then deleting it

Starting URL: https://testpages.eviltester.com/styled/apps/notes/simplenotes.html

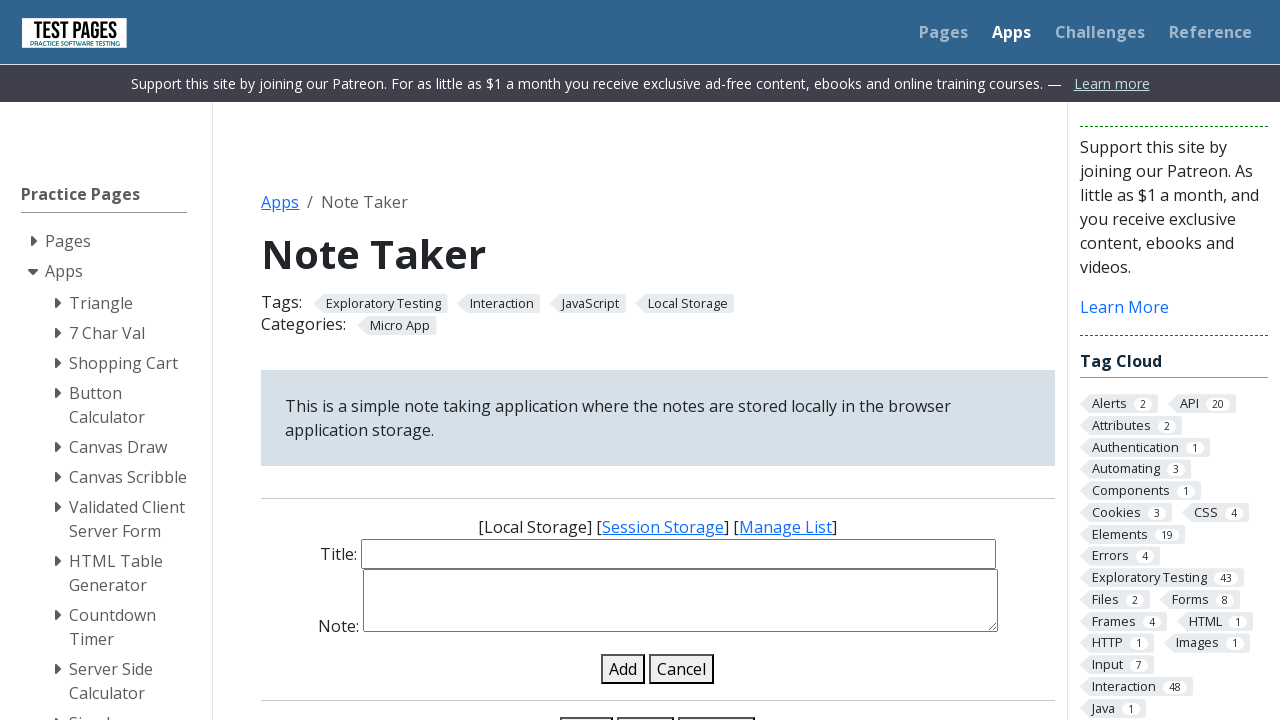

Cleared note title input field on #note-title-input
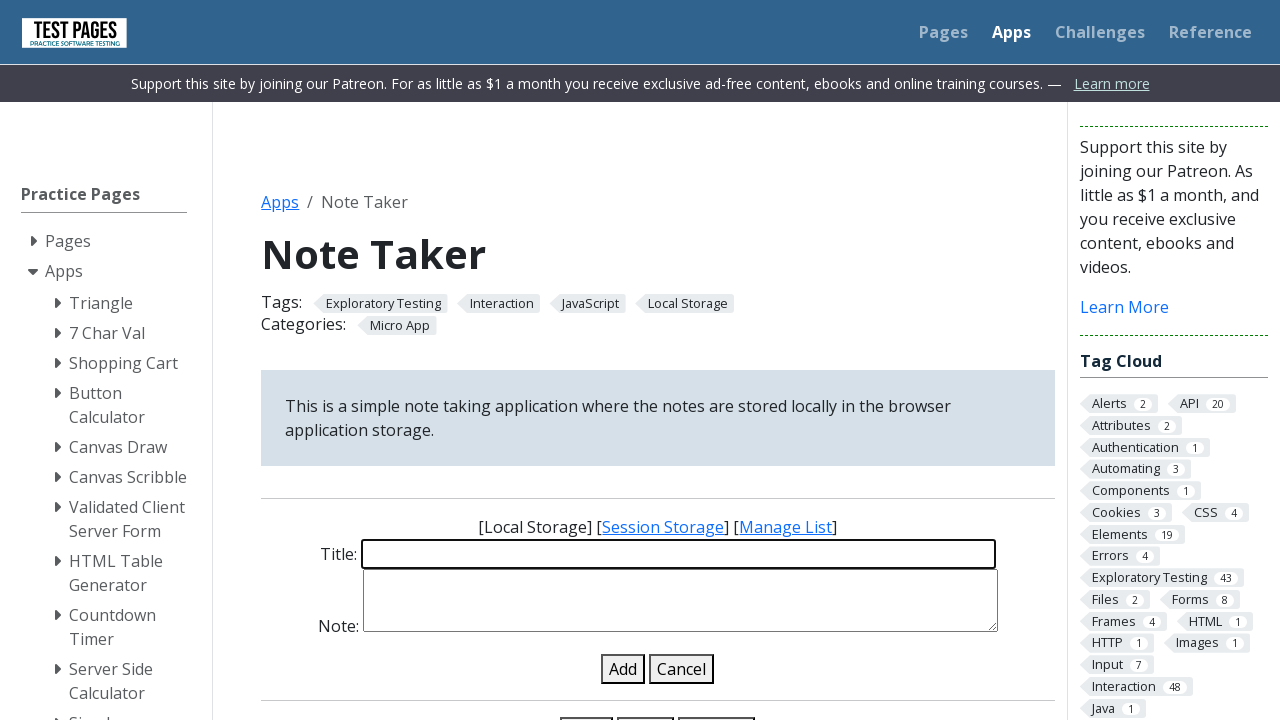

Filled note title input with 'Original Title' on #note-title-input
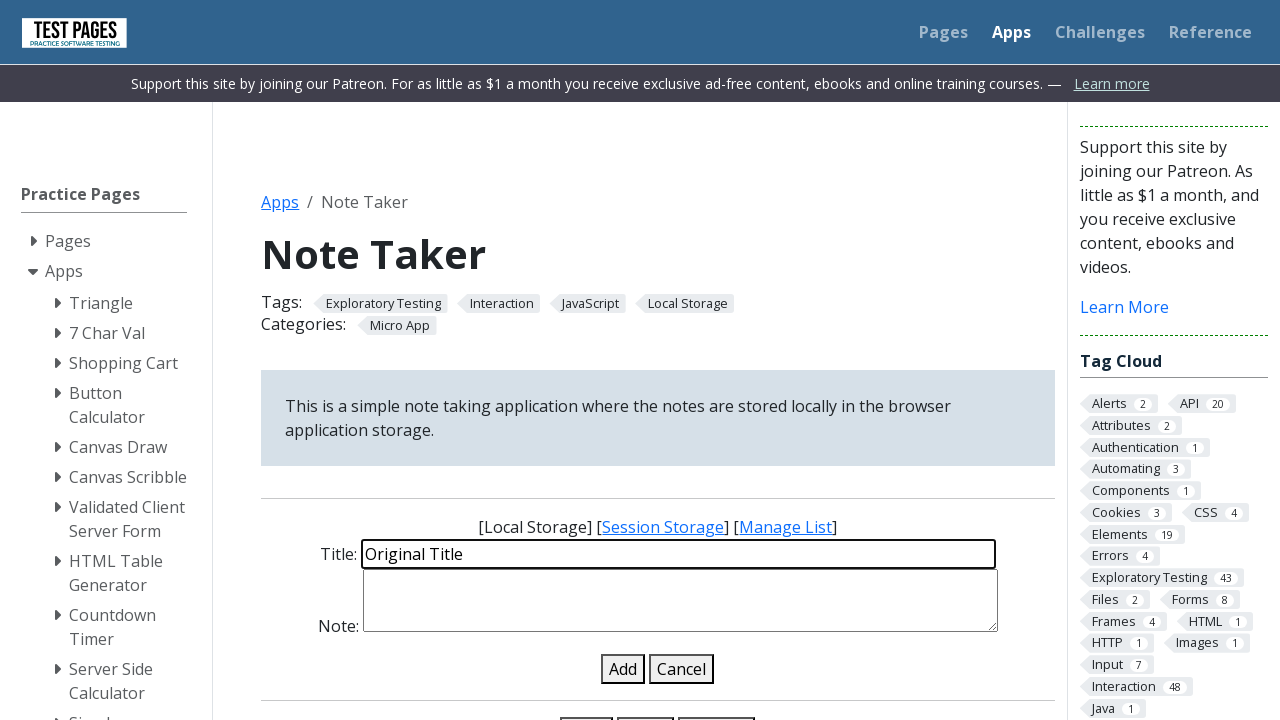

Cleared note details input field on #note-details-input
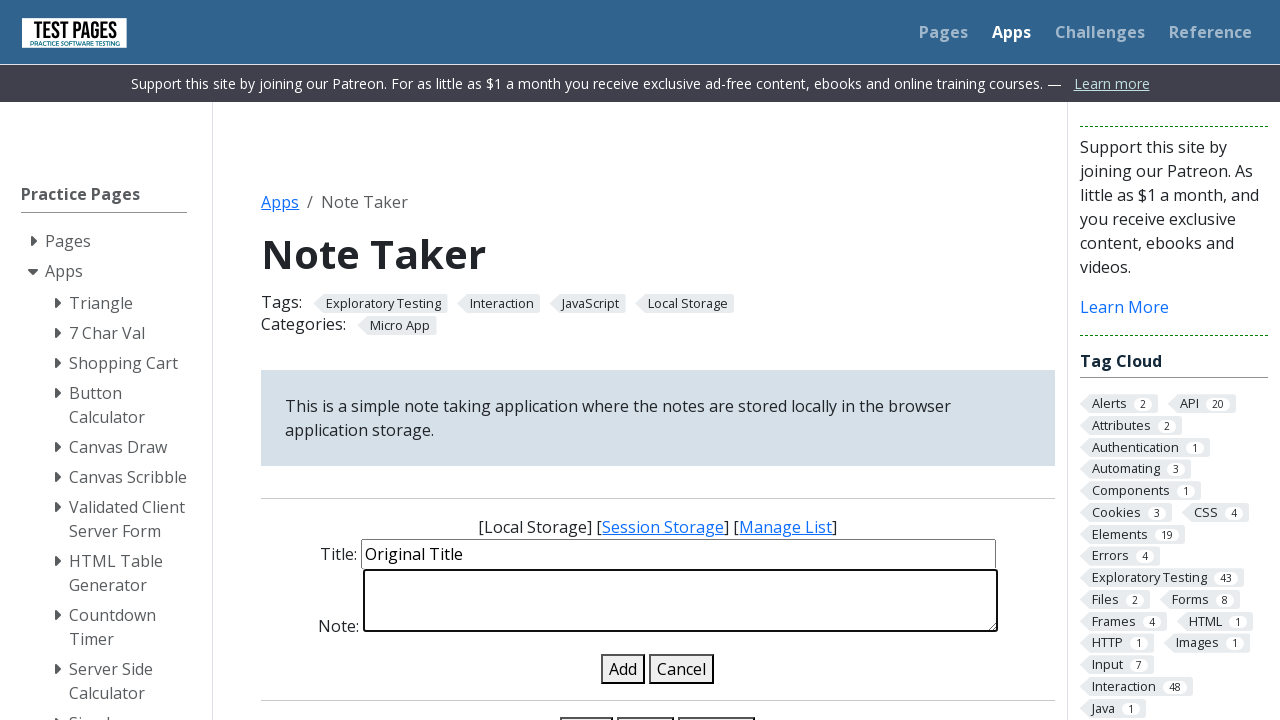

Filled note details input with 'Original note content' on #note-details-input
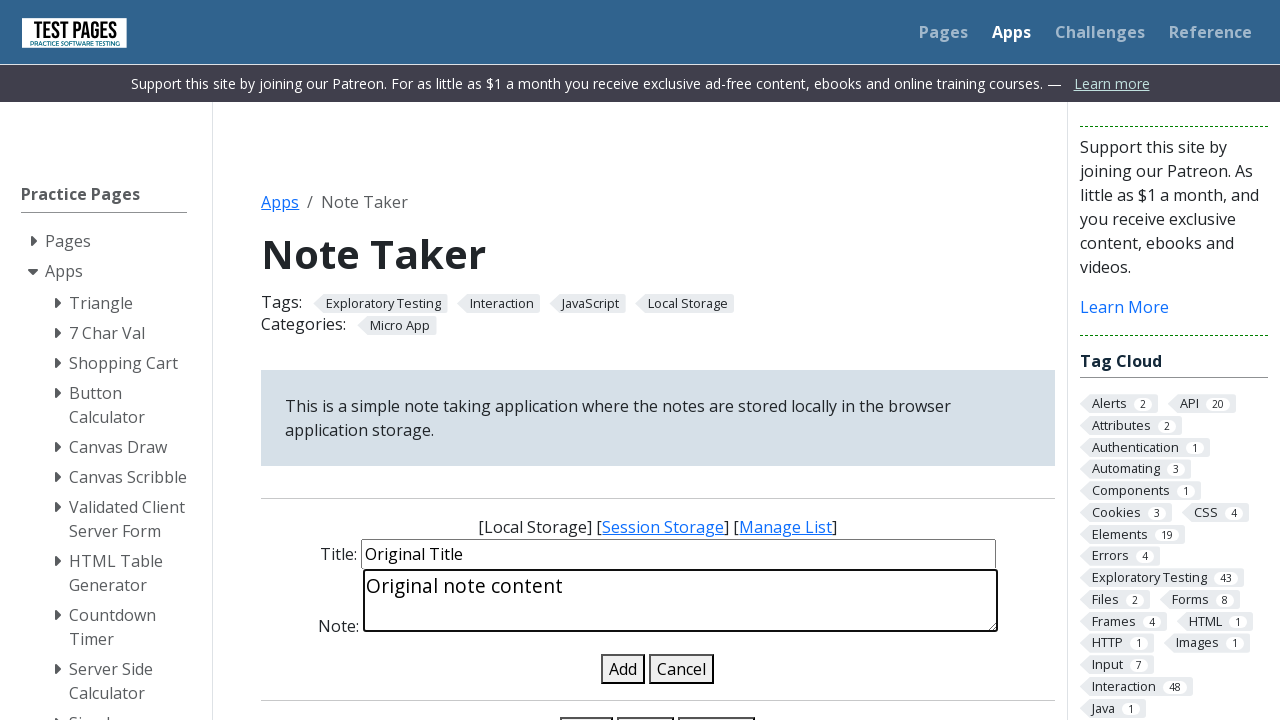

Clicked add note button to create new note at (623, 669) on #add-note
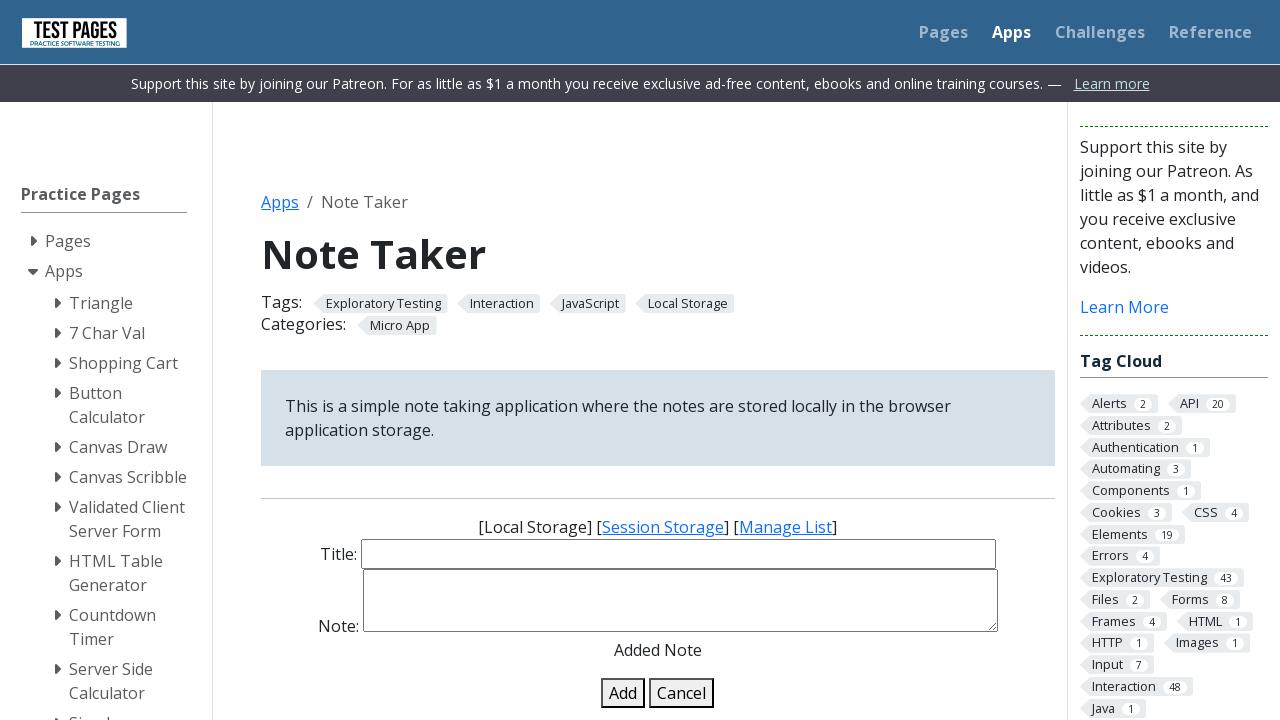

Note successfully added and appears in list
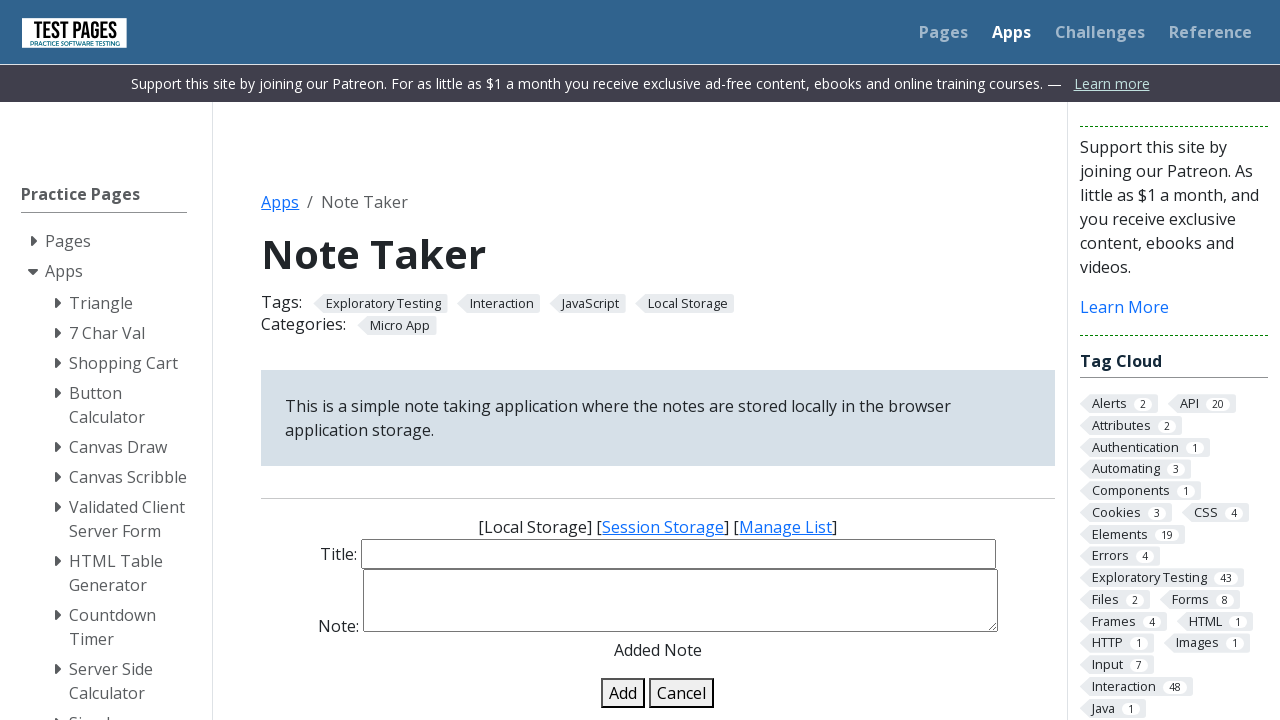

Clicked edit button on the last note in list at (308, 360) on .edit-note-in-list >> nth=-1
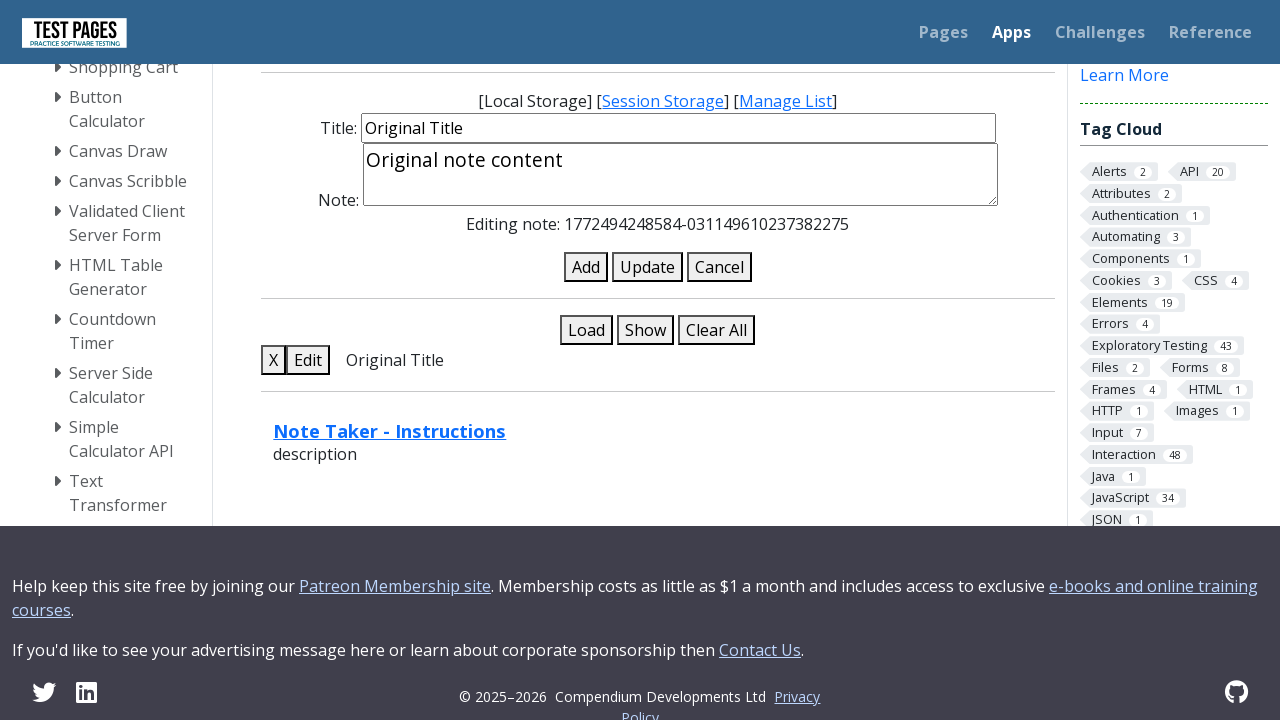

Cleared note title input field for editing on #note-title-input
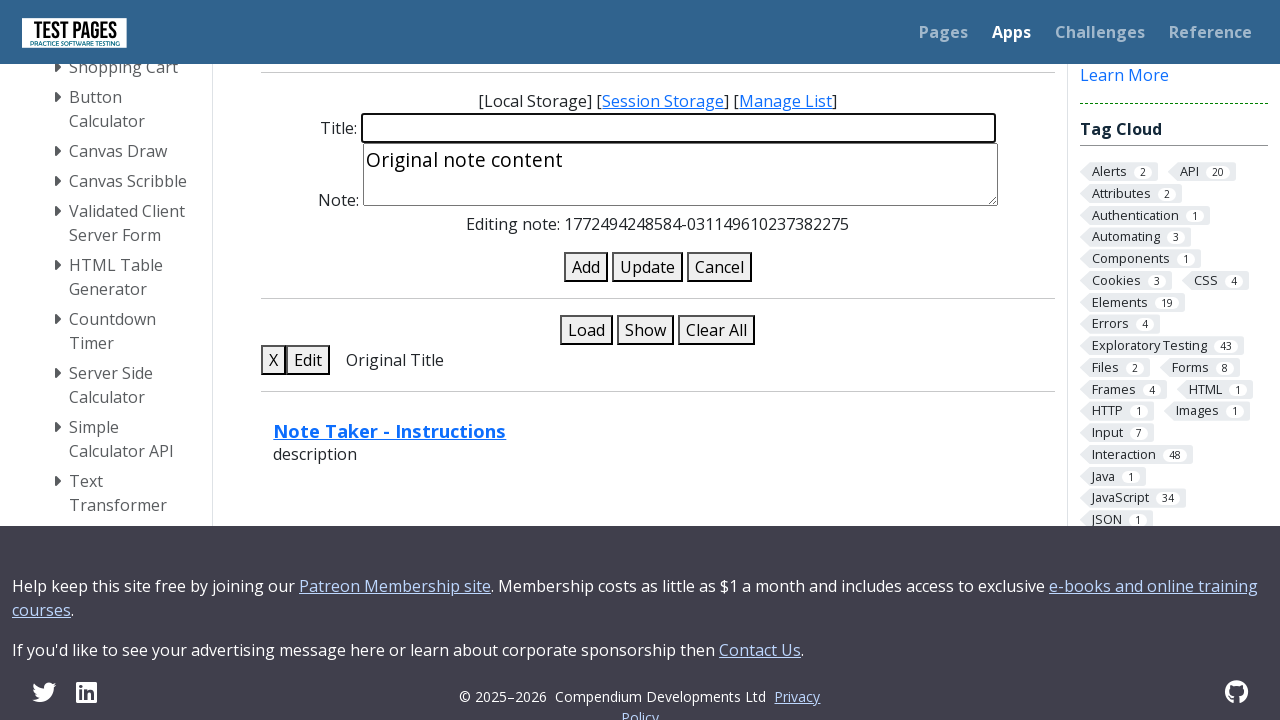

Updated note title to 'Updated Title' on #note-title-input
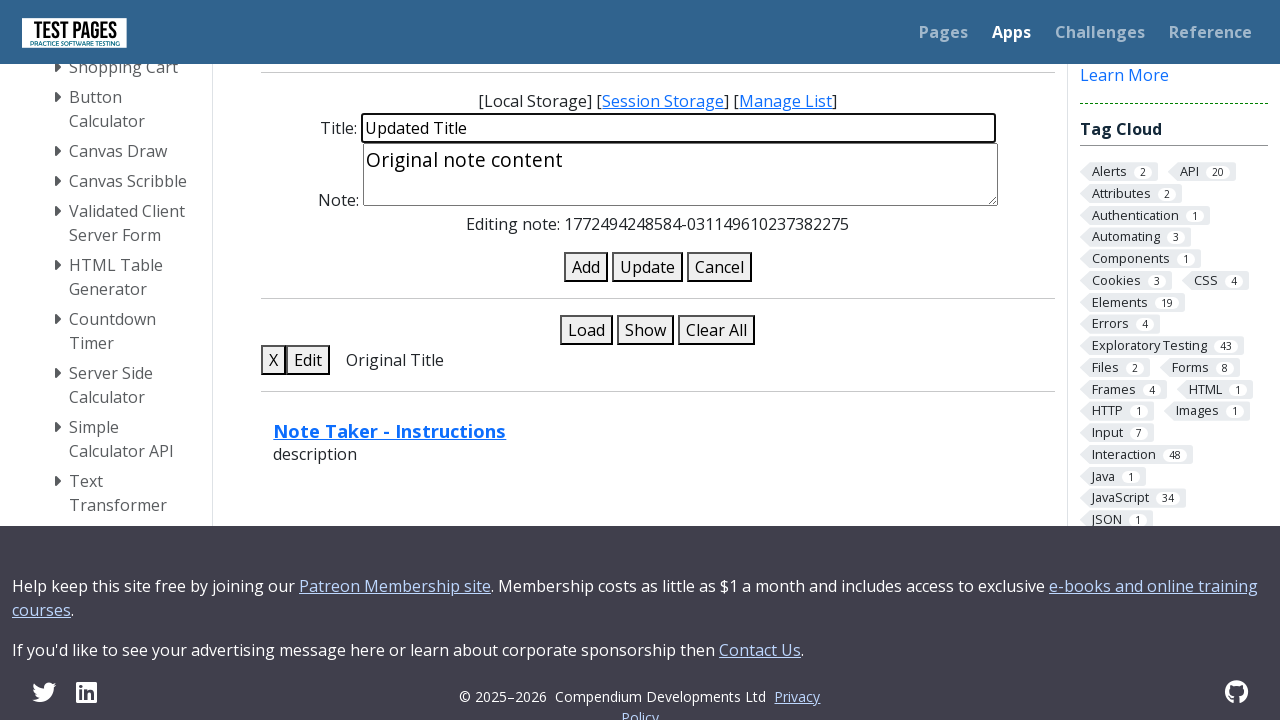

Cleared note details input field for editing on #note-details-input
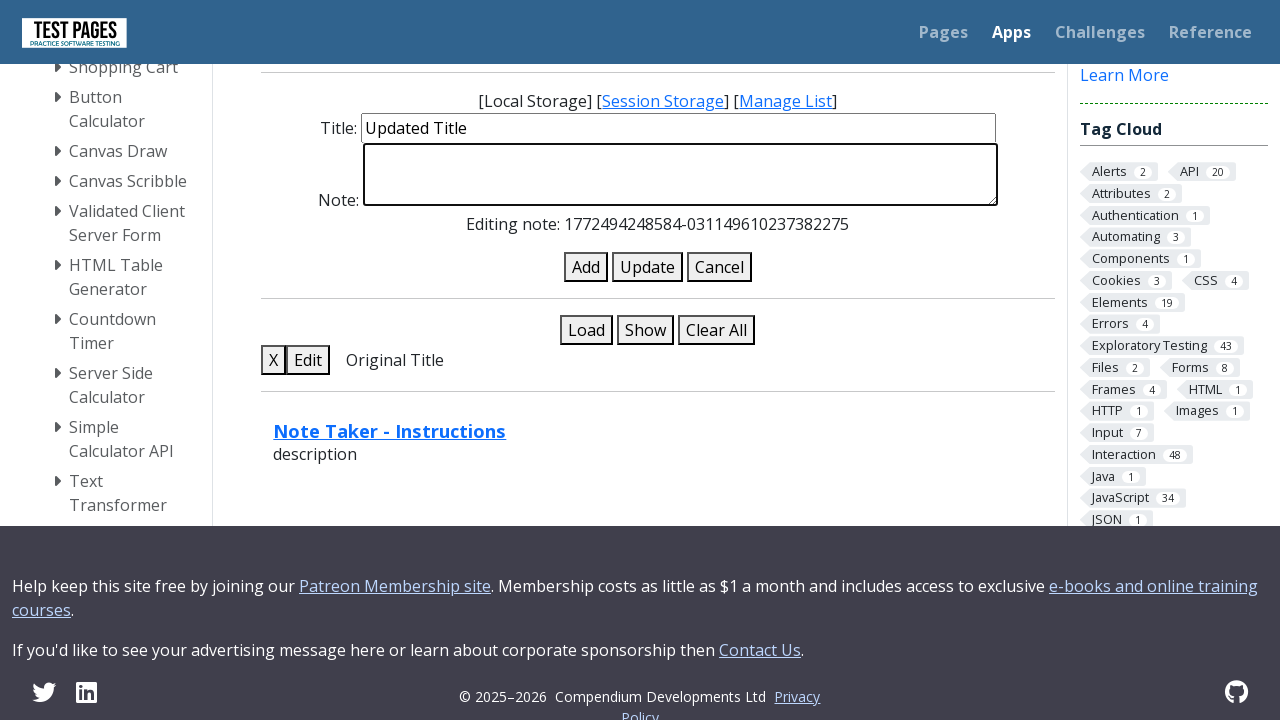

Updated note content to 'Updated note content' on #note-details-input
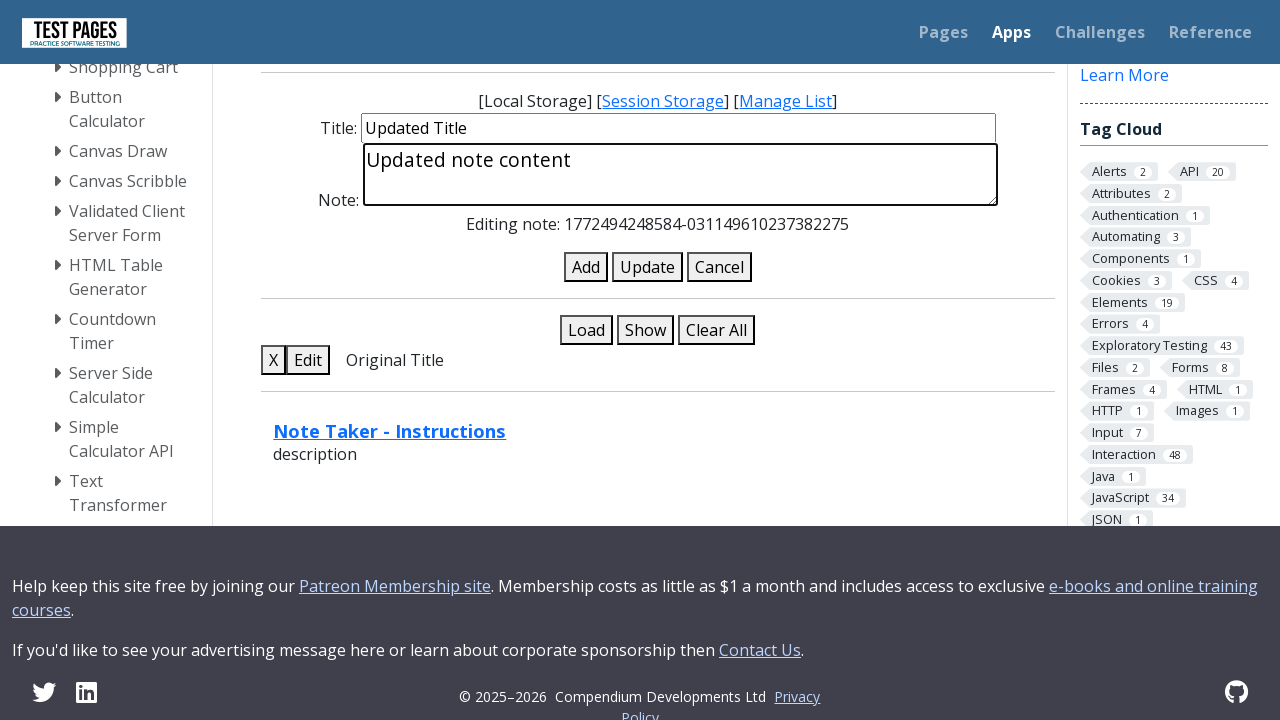

Clicked update note button to save changes at (647, 267) on #update-note
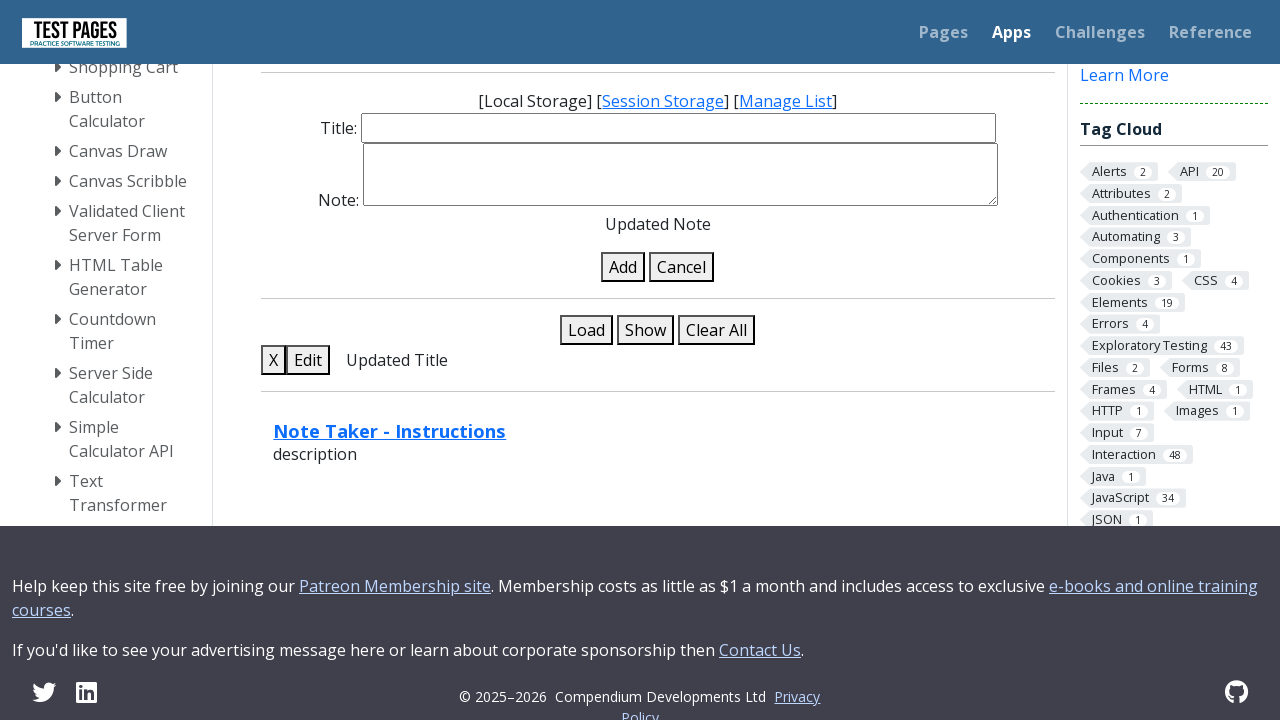

Note status details element appeared confirming update
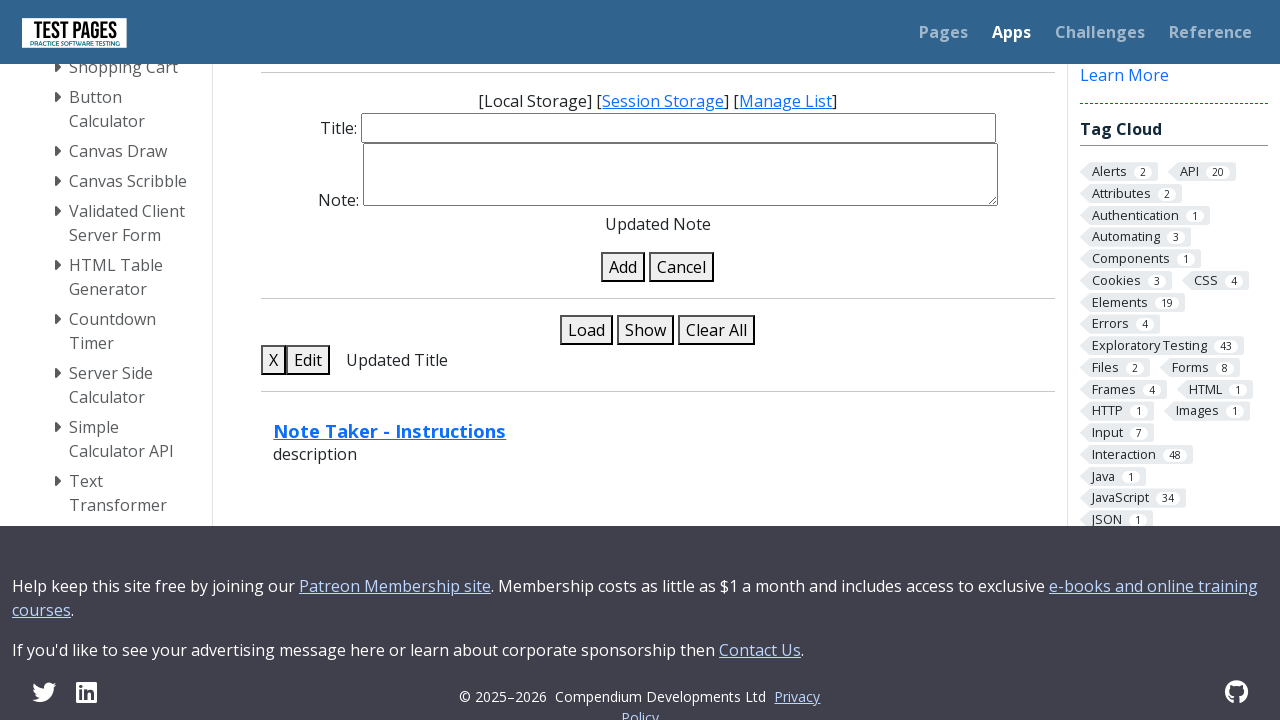

Set up dialog handler to accept delete confirmation
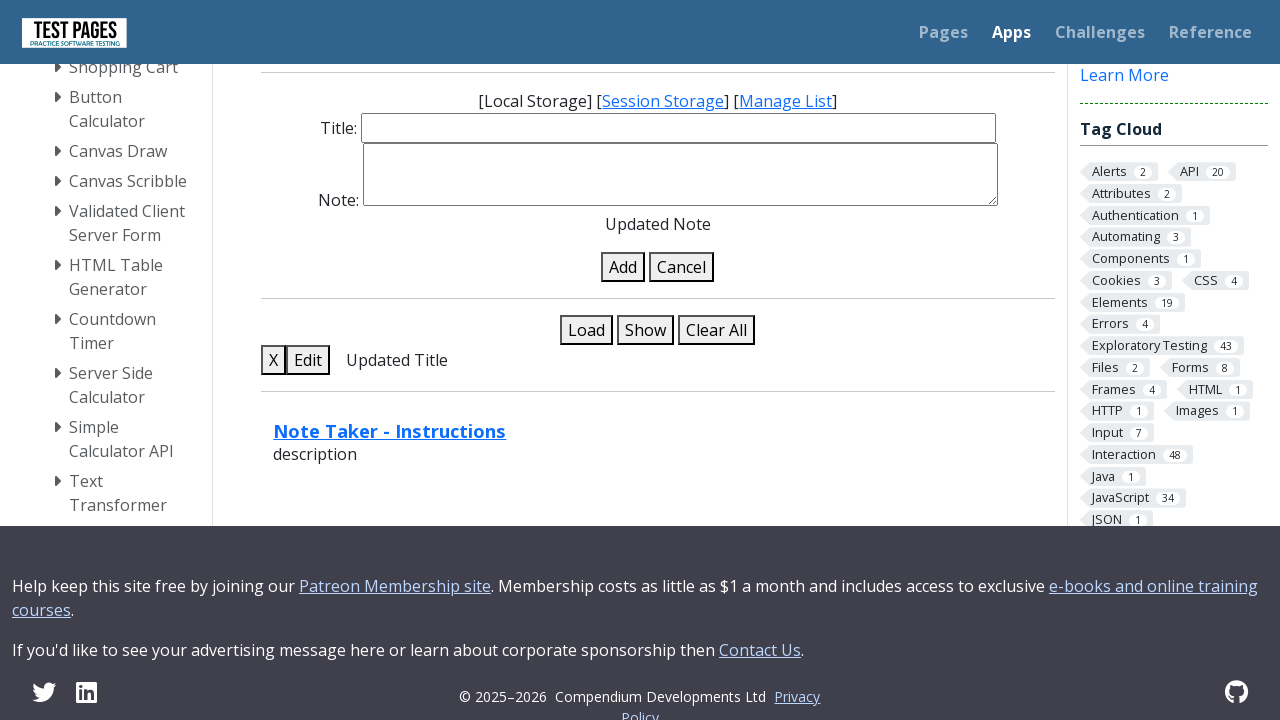

Clicked delete button on the last note in list at (274, 360) on .delete-note-in-list >> nth=-1
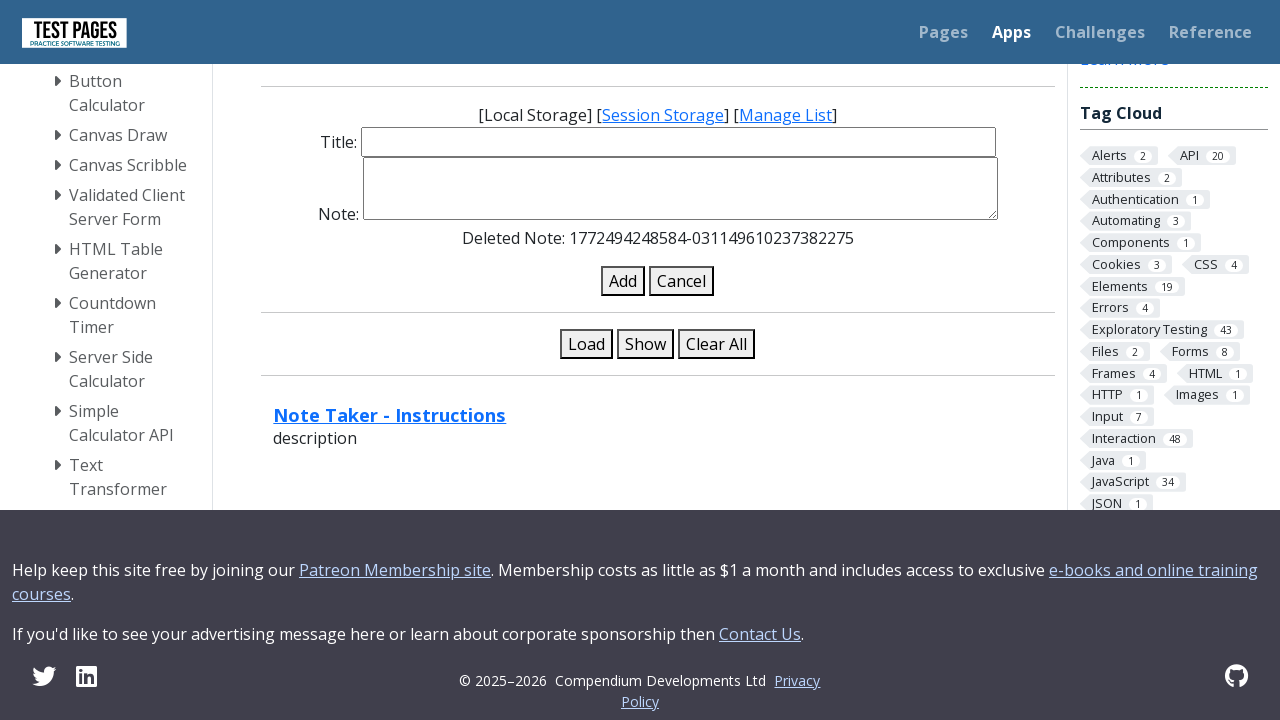

Note successfully deleted and status confirmed
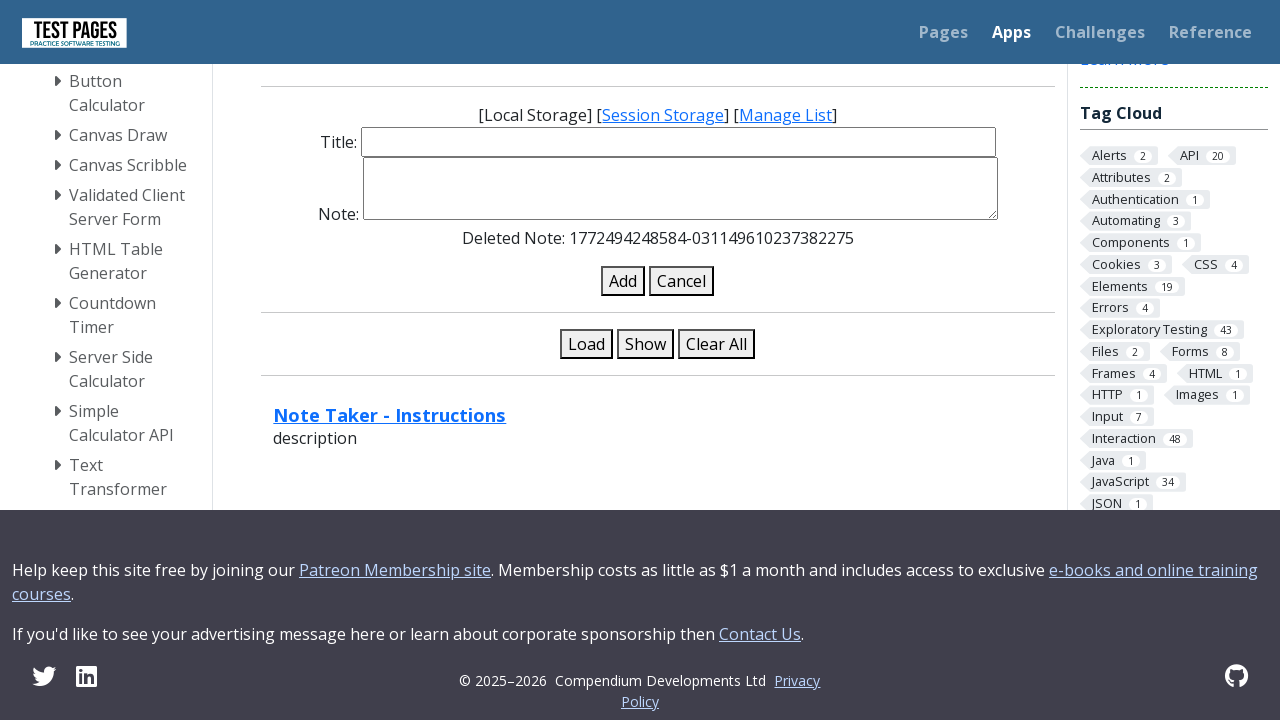

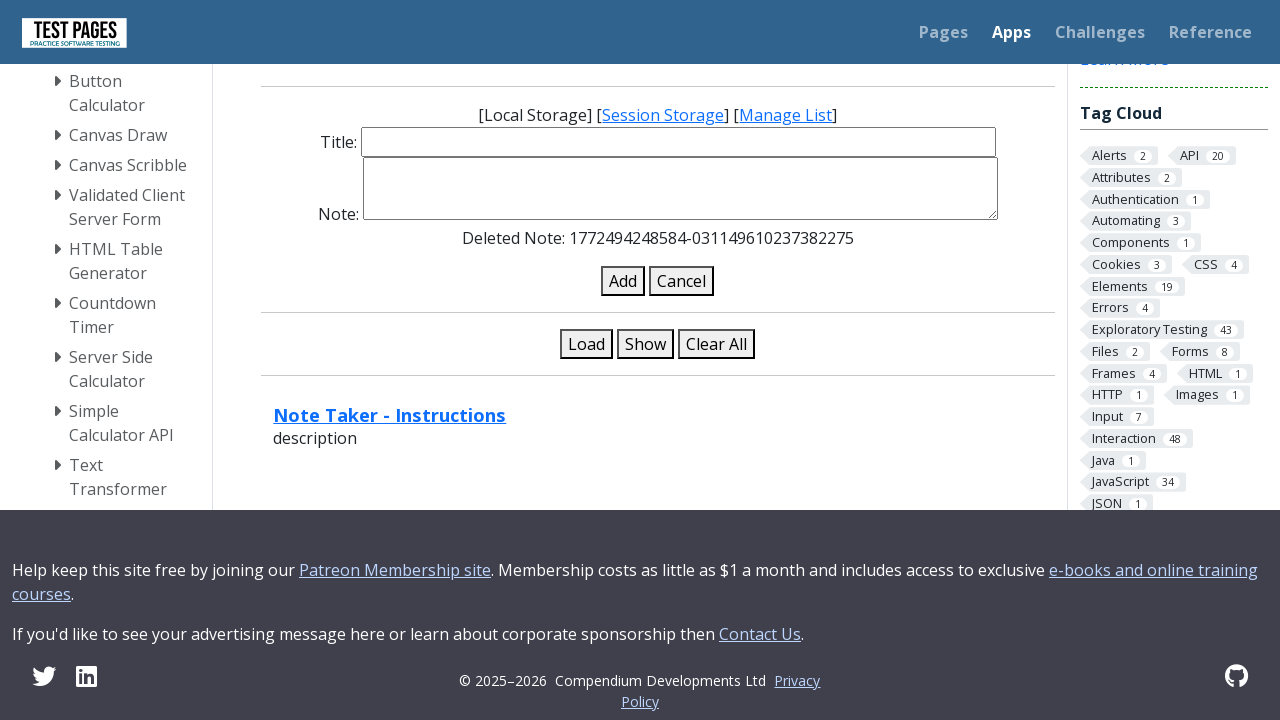